Tests navigation to Privacy Policy page by scrolling down the page, clicking the Privacy Policy link, and verifying the page loads

Starting URL: https://www.webmath.com/

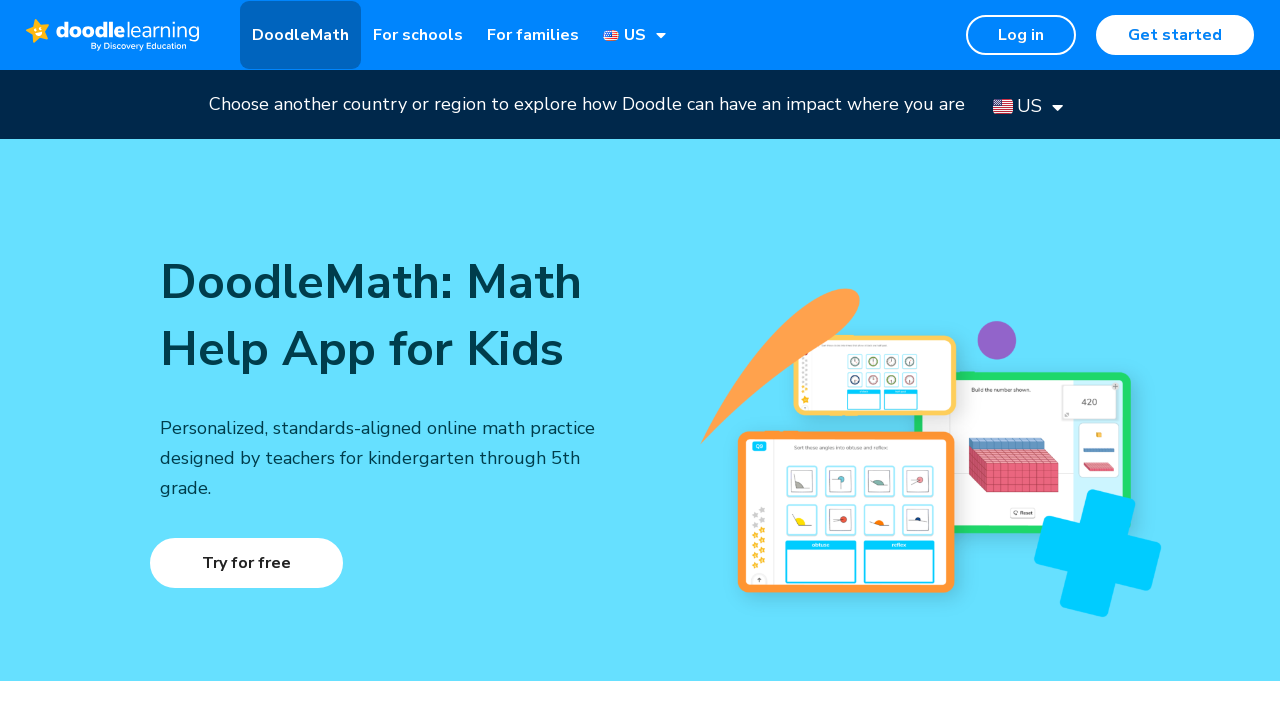

Scrolled down 350 pixels to reveal Privacy Policy link
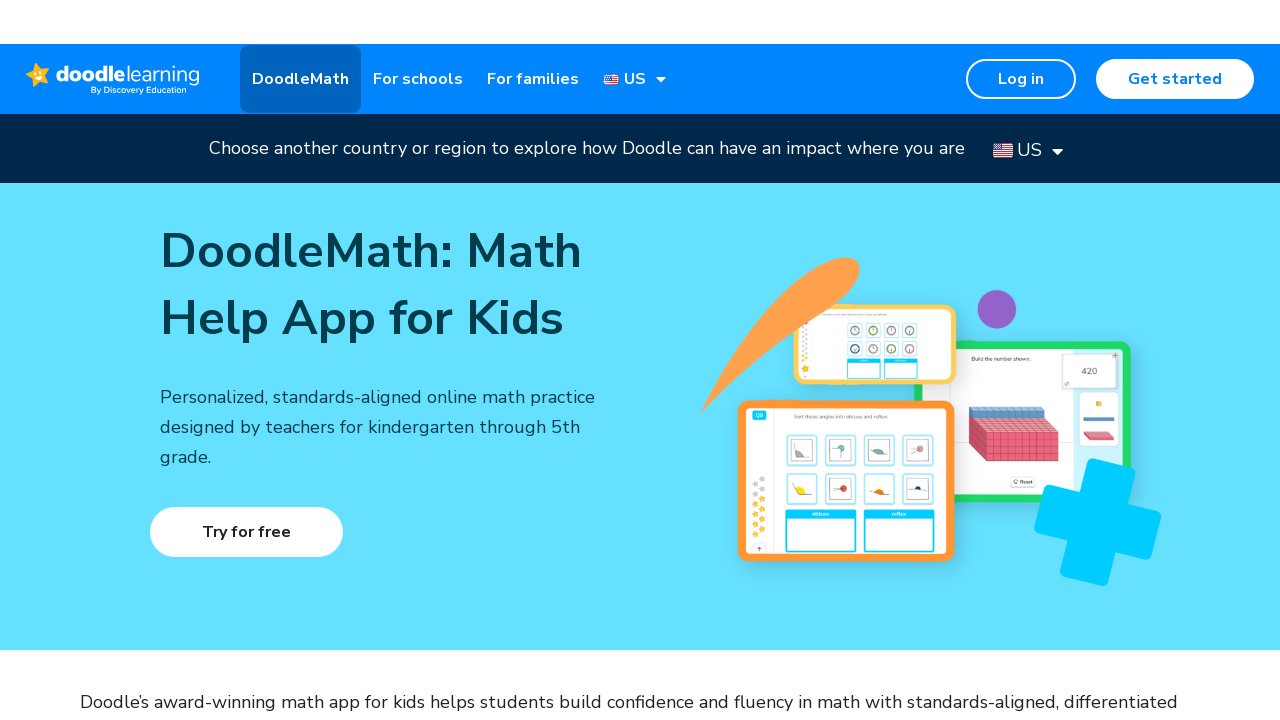

Clicked on Privacy Policy link at (184, 434) on text=Privacy Policy
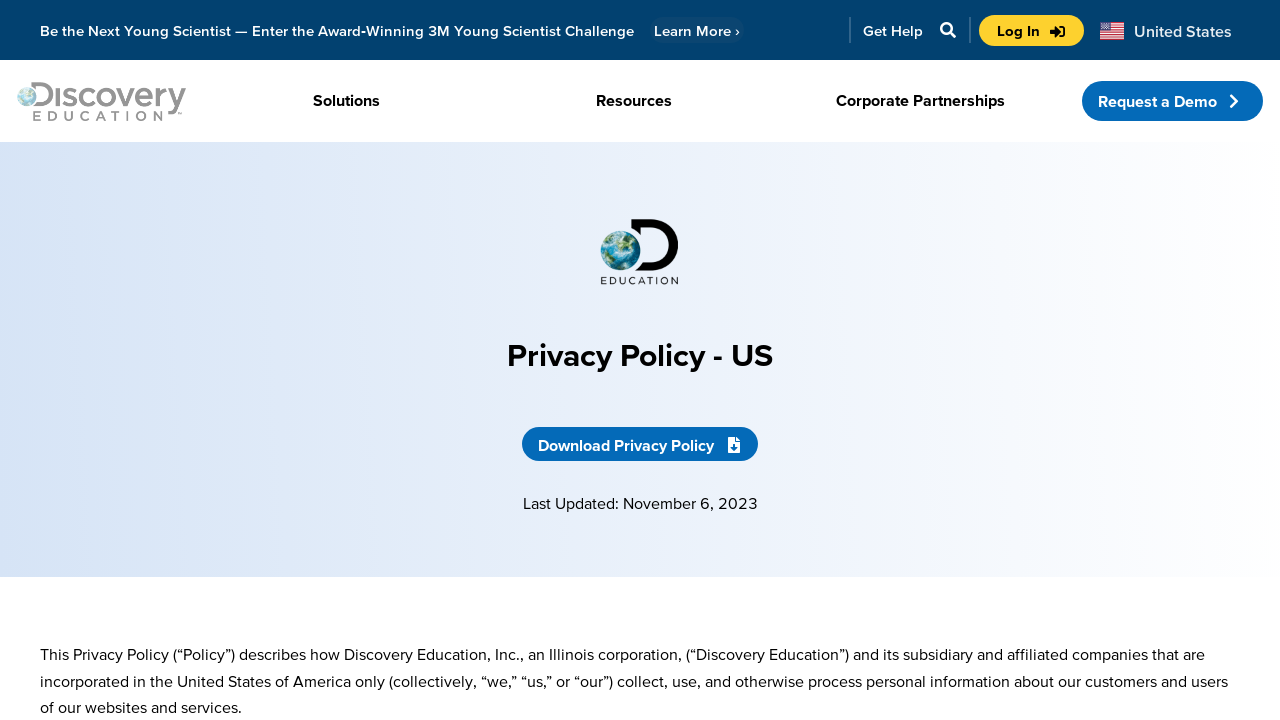

Privacy Policy page loaded and Privacy text is visible
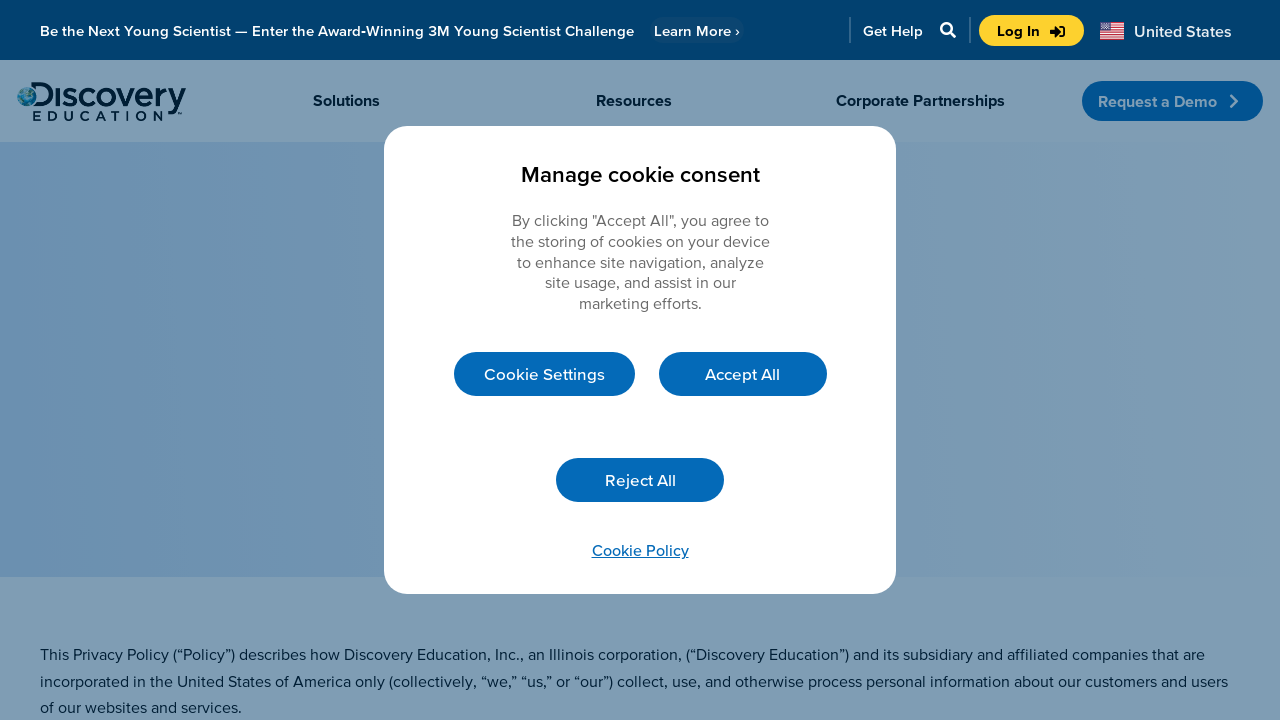

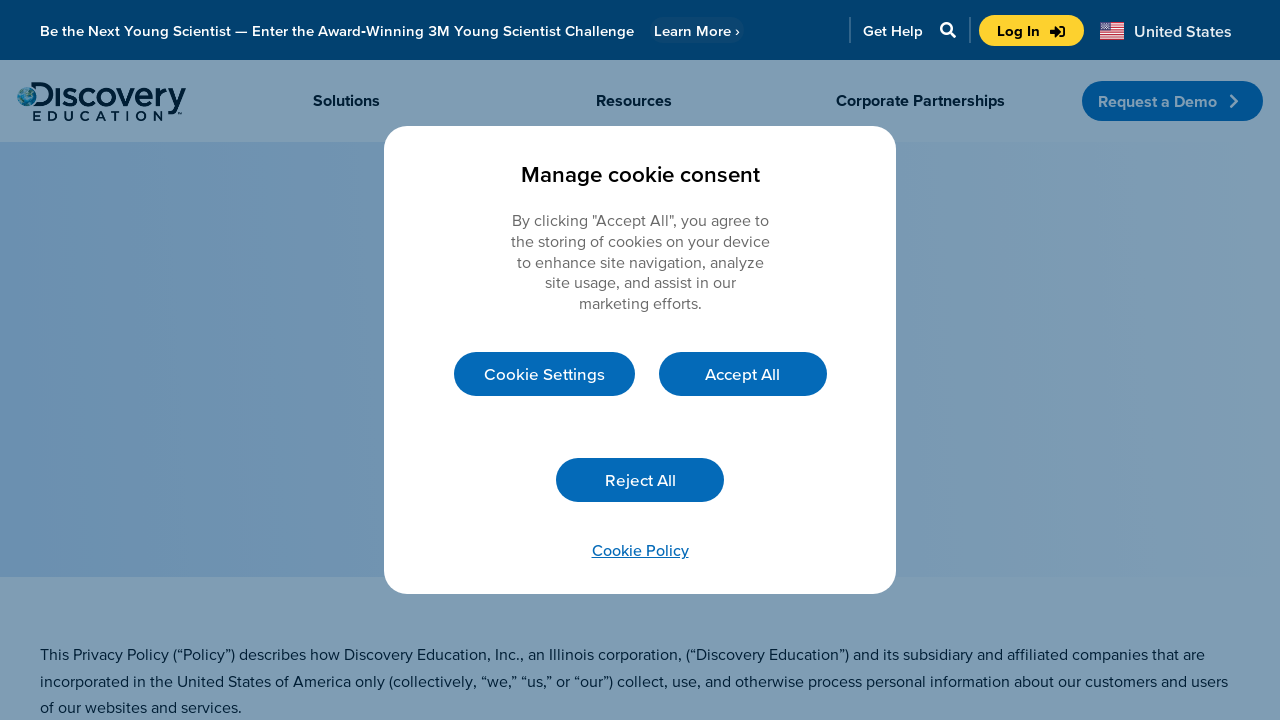